Tests a sample todo app by clicking on existing todo items to mark them complete, then adding a new todo item to the list.

Starting URL: https://lambdatest.github.io/sample-todo-app/

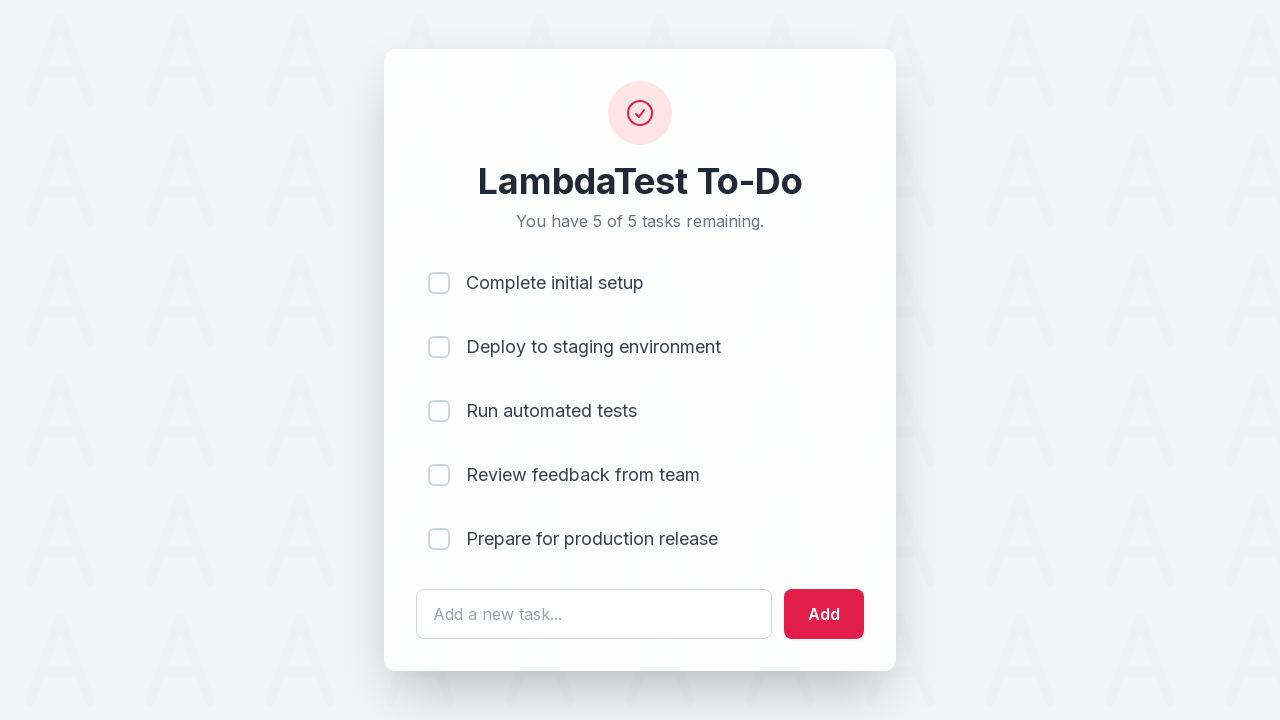

Clicked first todo item to mark it complete at (439, 283) on input[name='li1']
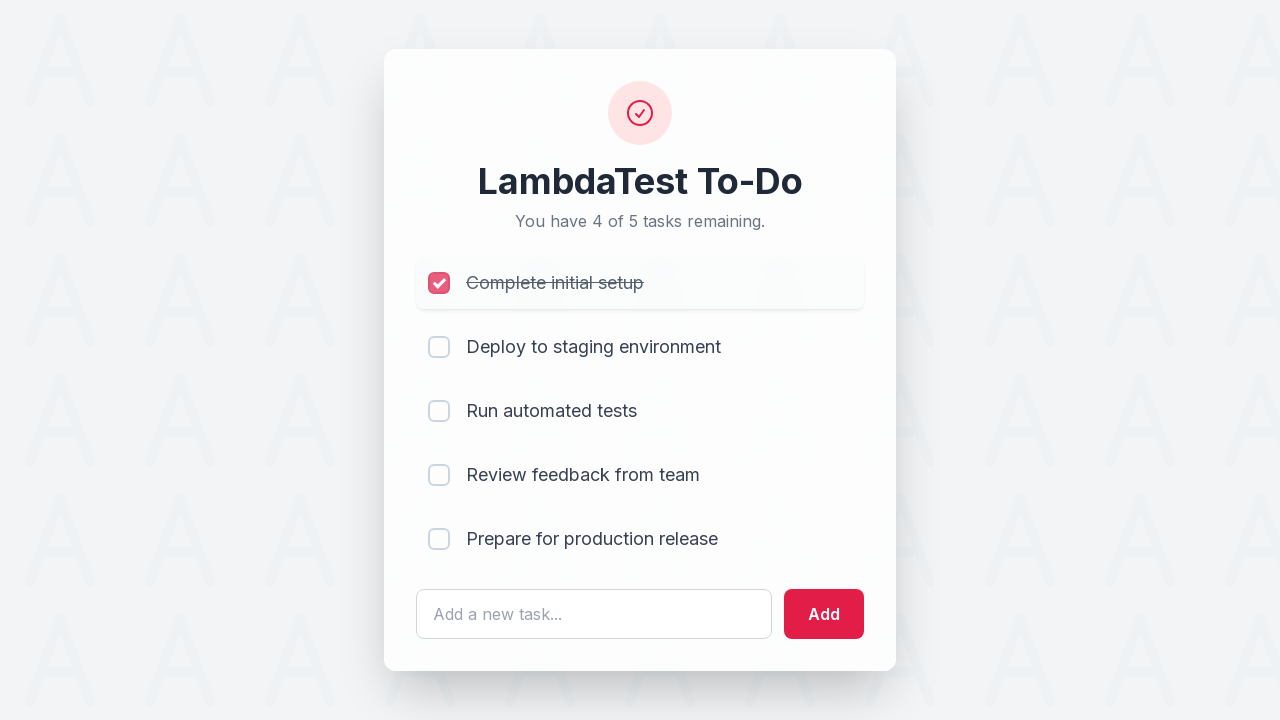

Clicked second todo item to mark it complete at (439, 347) on input[name='li2']
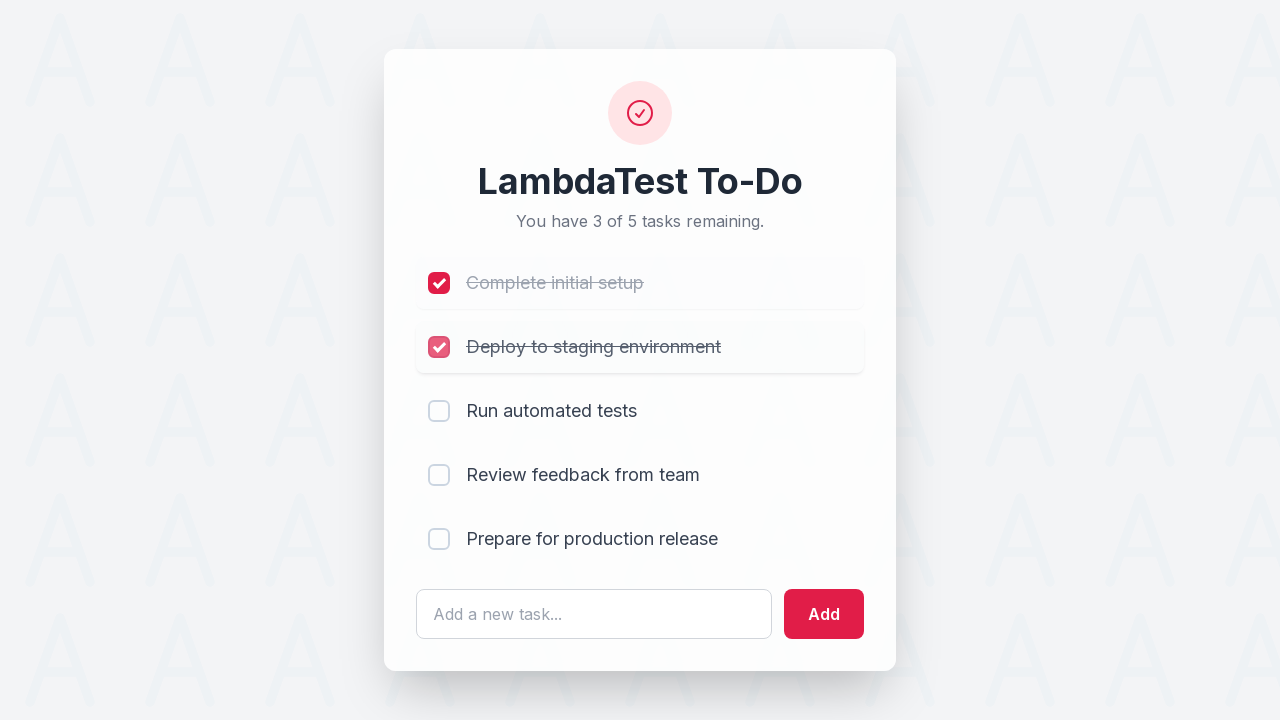

Cleared the todo input field on #sampletodotext
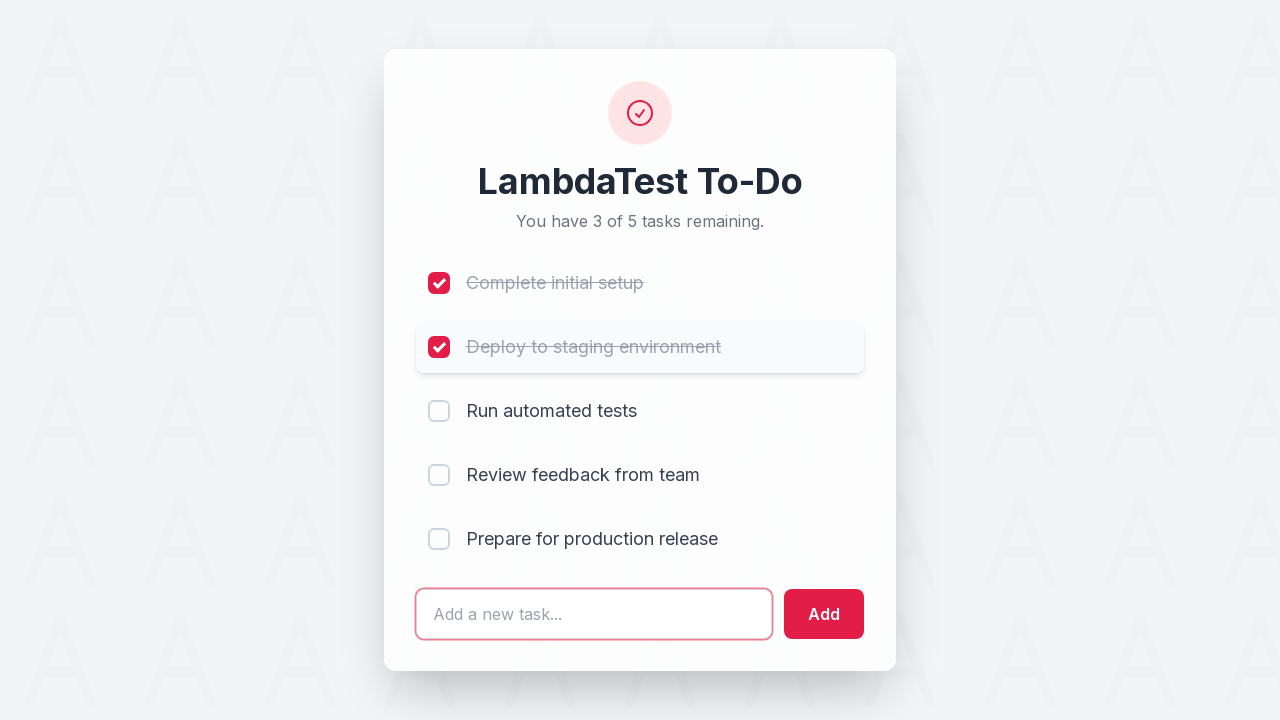

Entered new todo text: 'Yey, Let's add it to list' on #sampletodotext
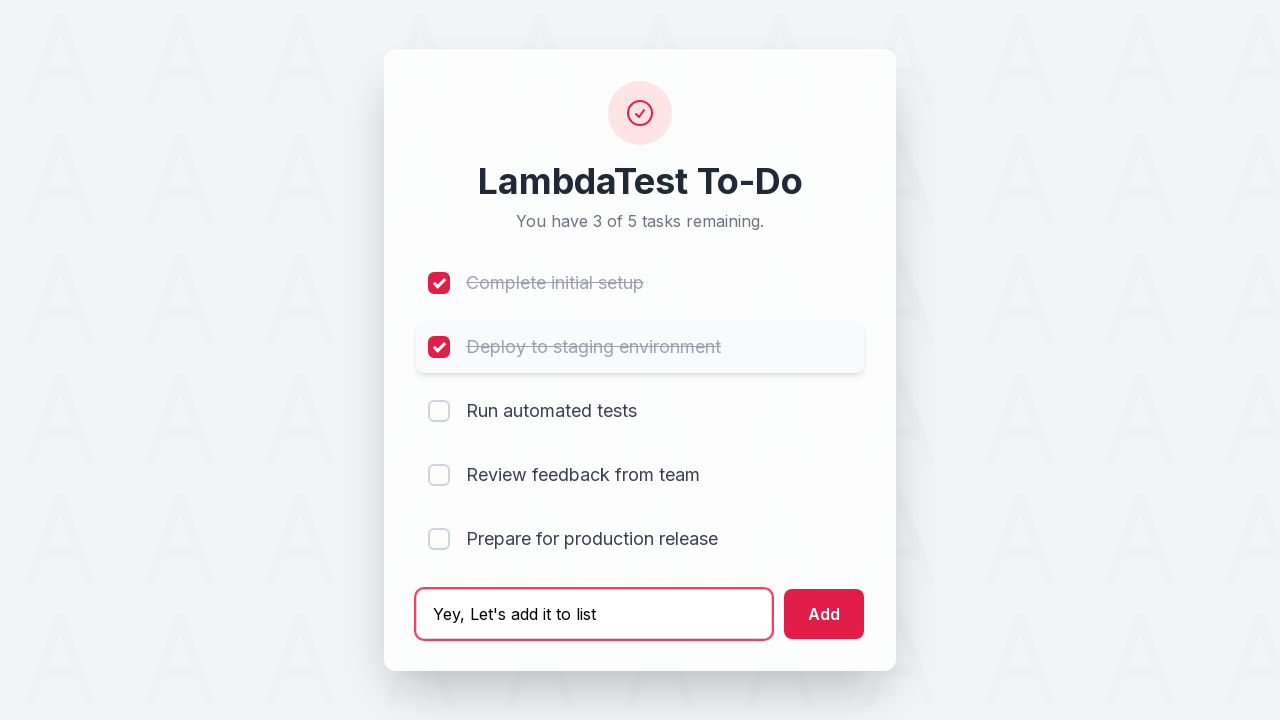

Clicked add button to add new todo item to list at (824, 614) on #addbutton
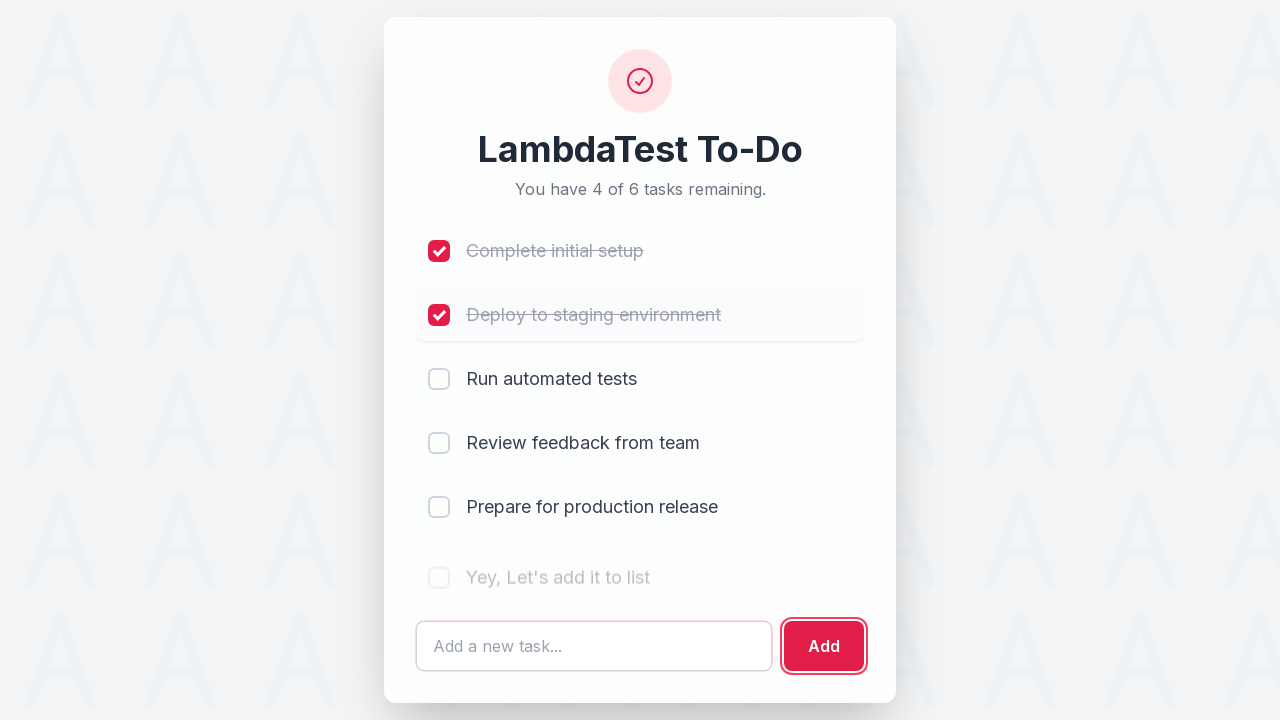

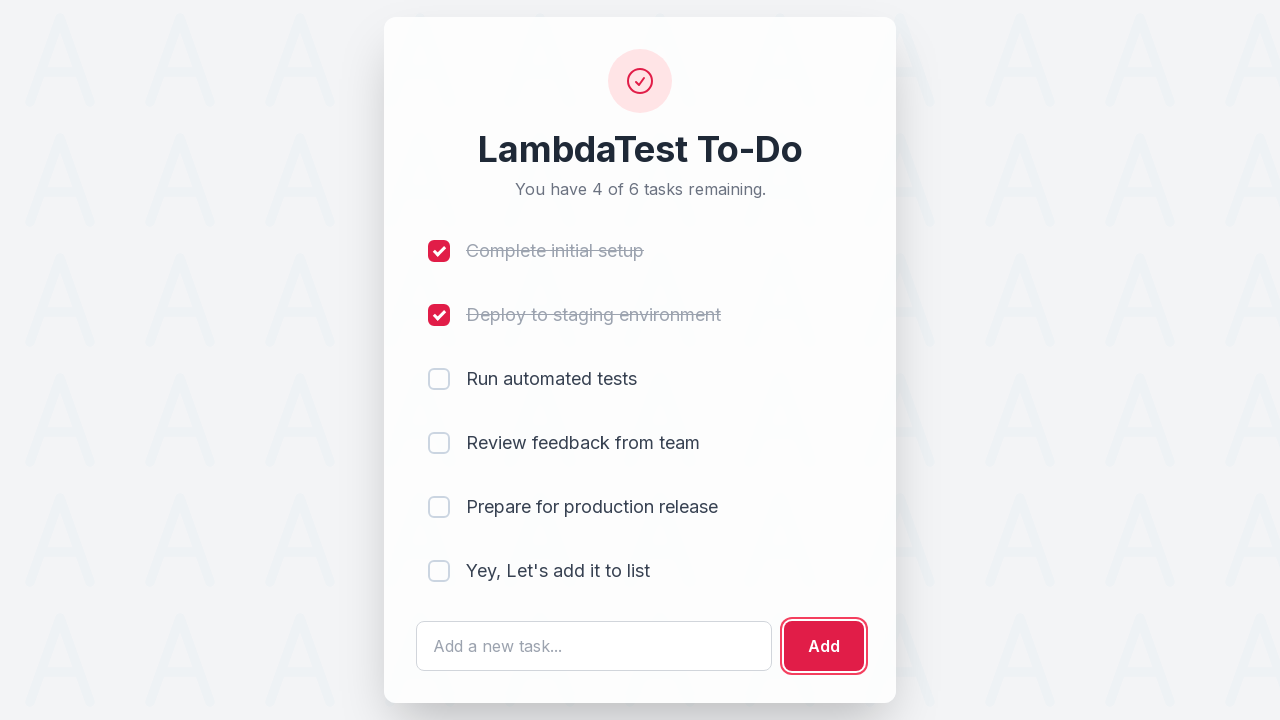